Tests scroll functionality by scrolling down to a link element using mouse hover, then scrolling back up using Page Up key presses

Starting URL: https://practice.cydeo.com/

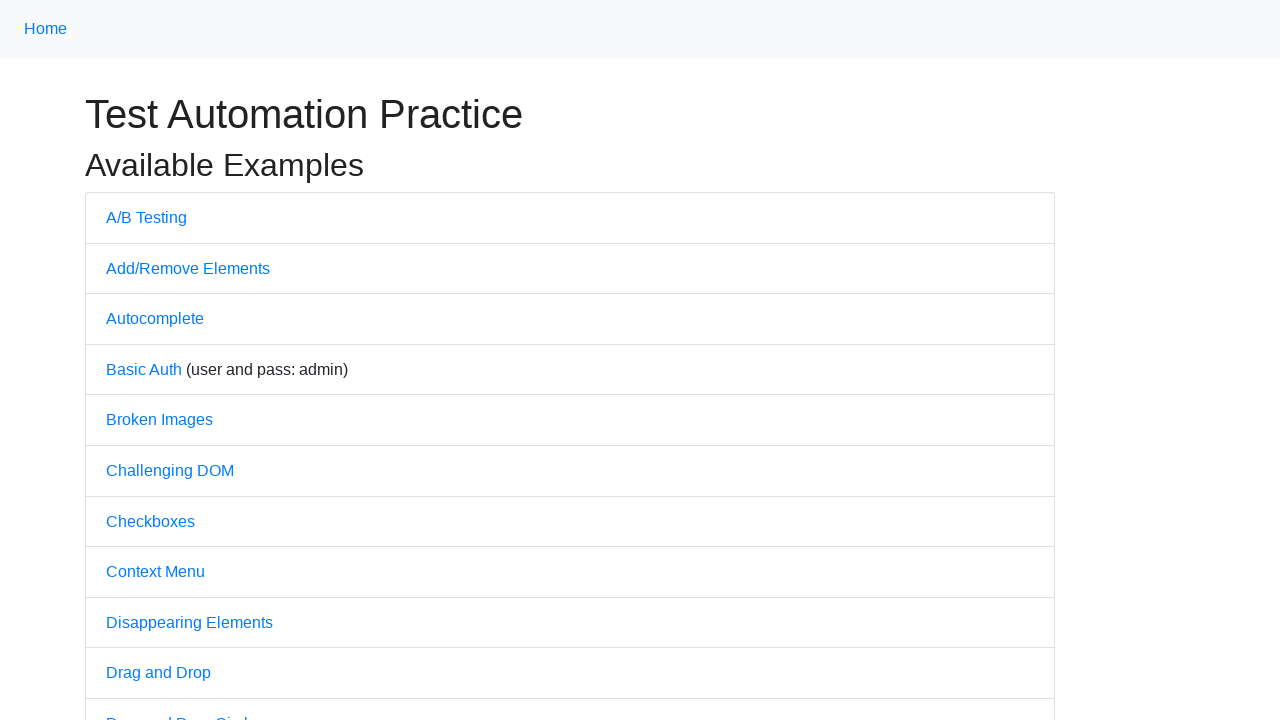

Located CYDEO link element
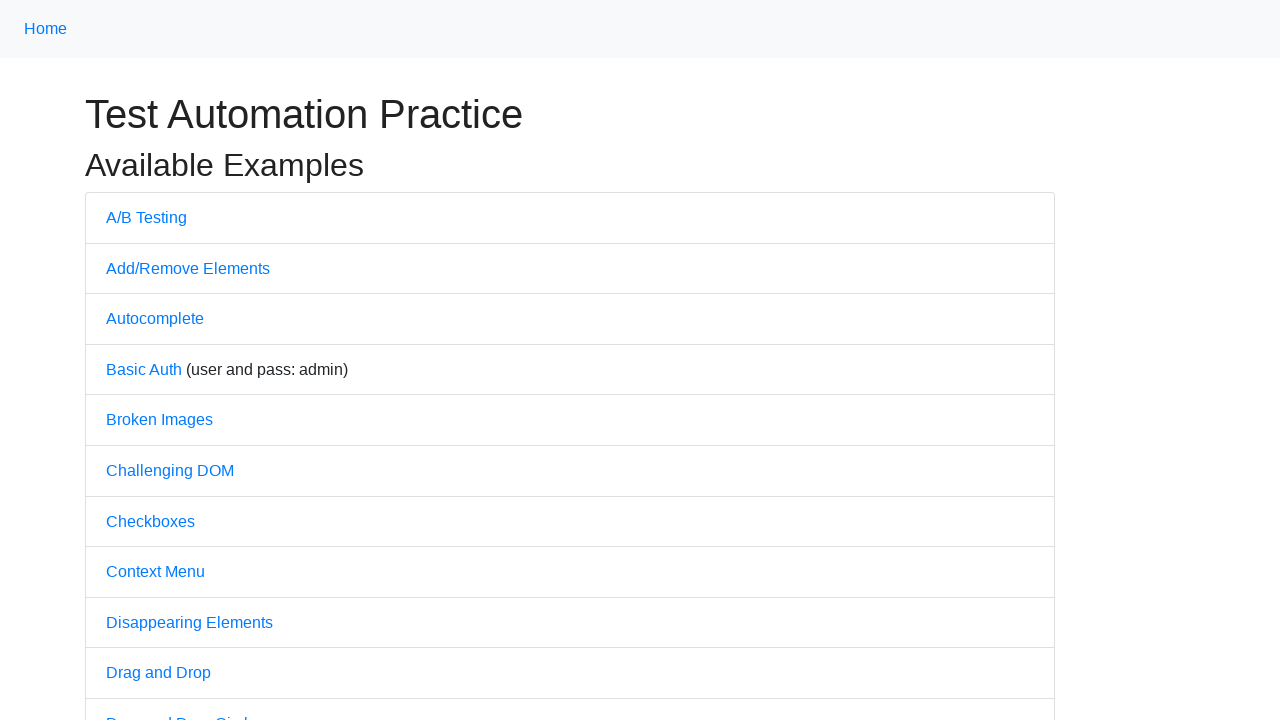

Scrolled down to bring CYDEO link into view
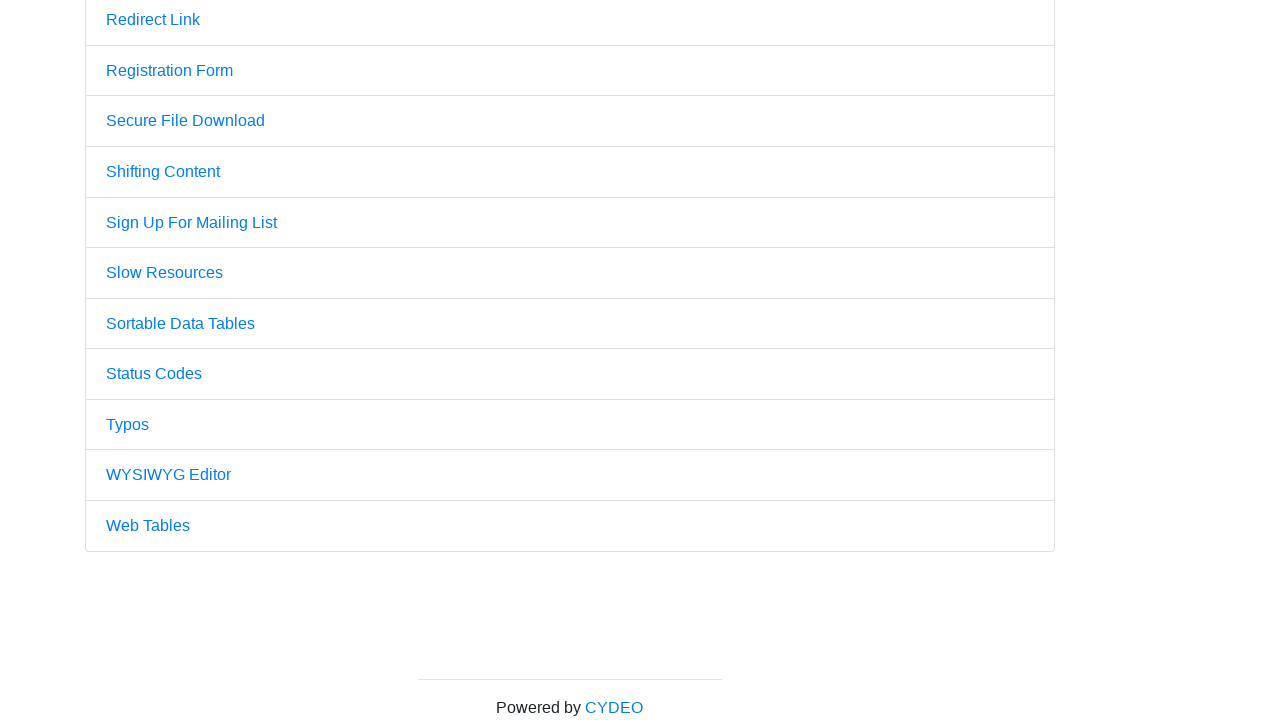

Hovered over CYDEO link at (614, 707) on a:text('CYDEO')
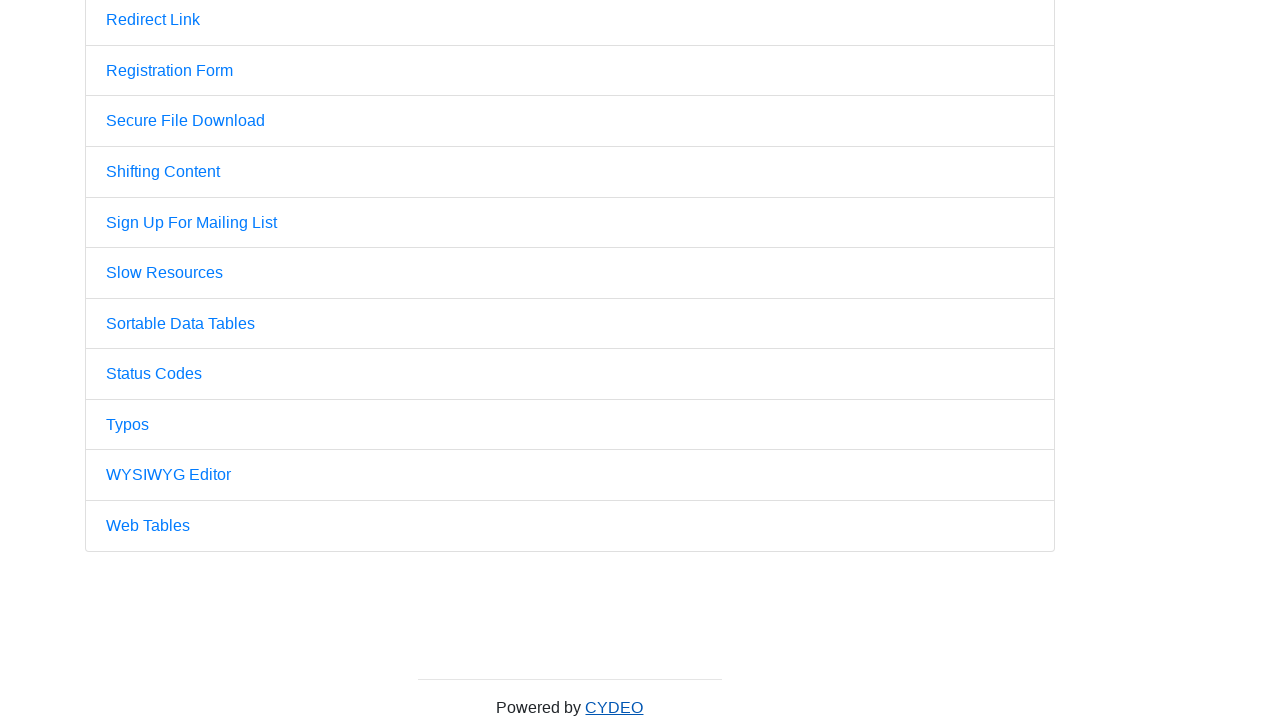

Pressed PageUp key to scroll up (1st press)
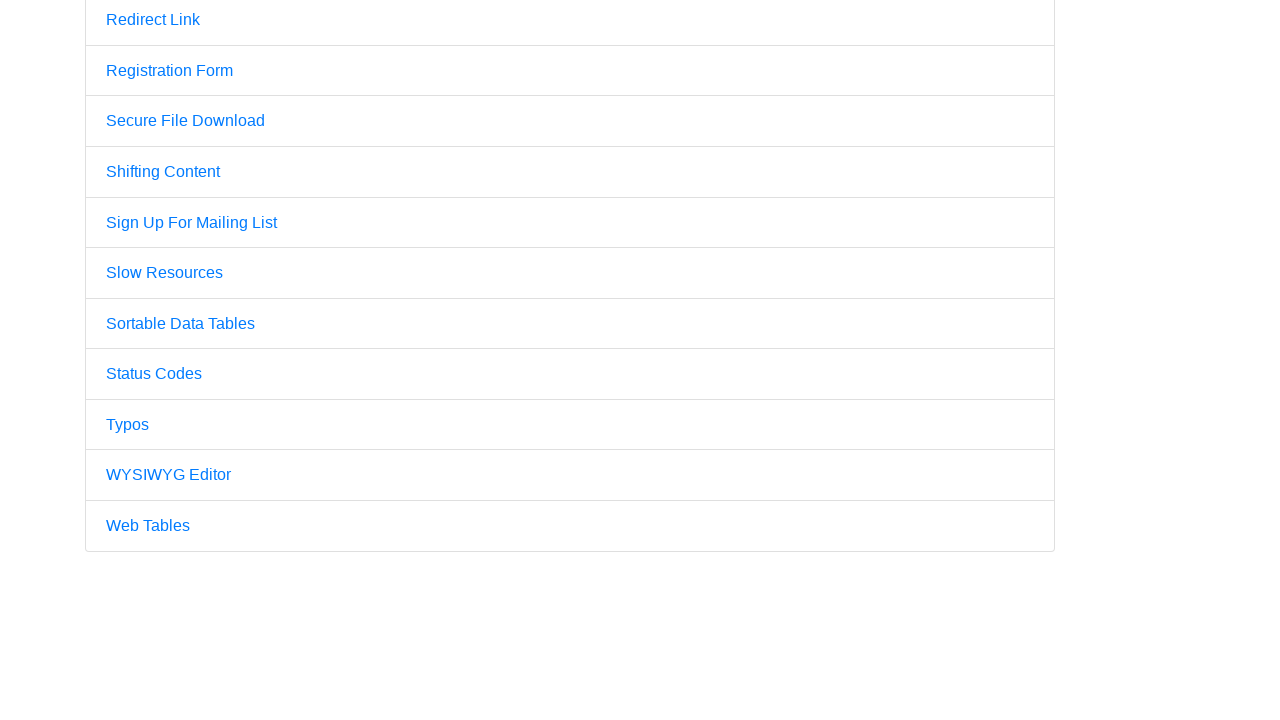

Pressed PageUp key to scroll up (2nd press)
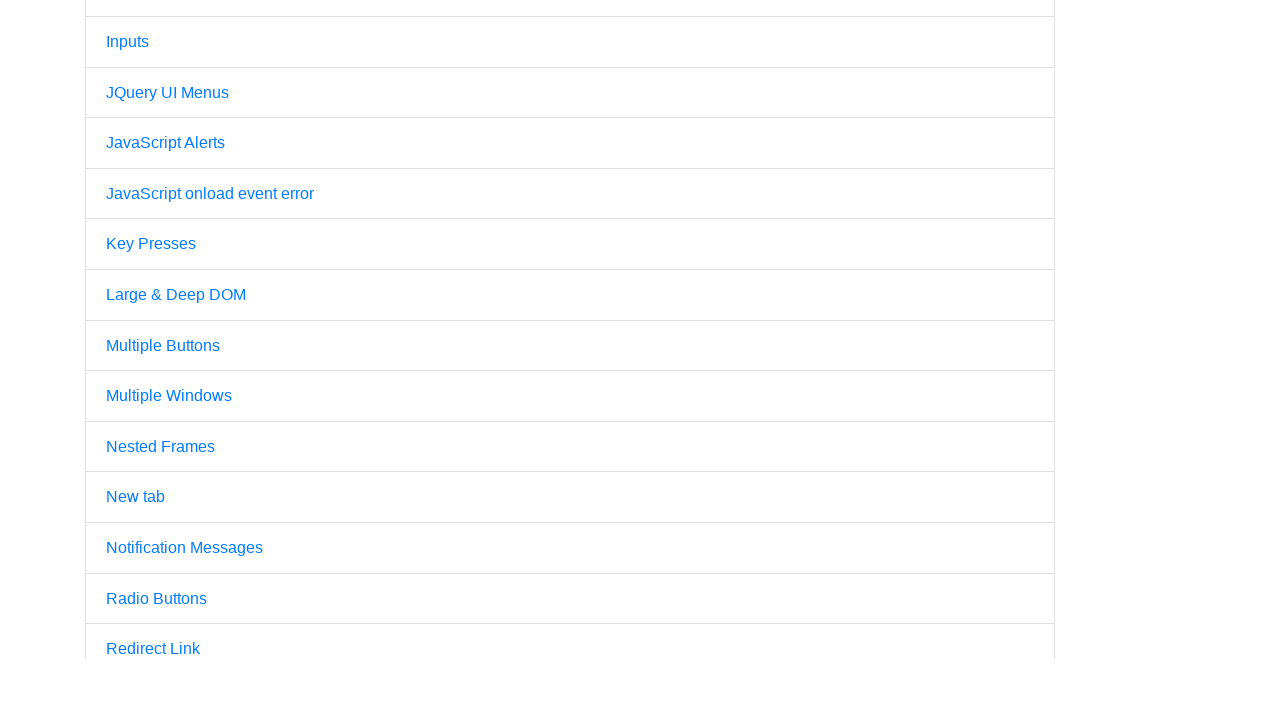

Pressed PageUp key to scroll up (3rd press)
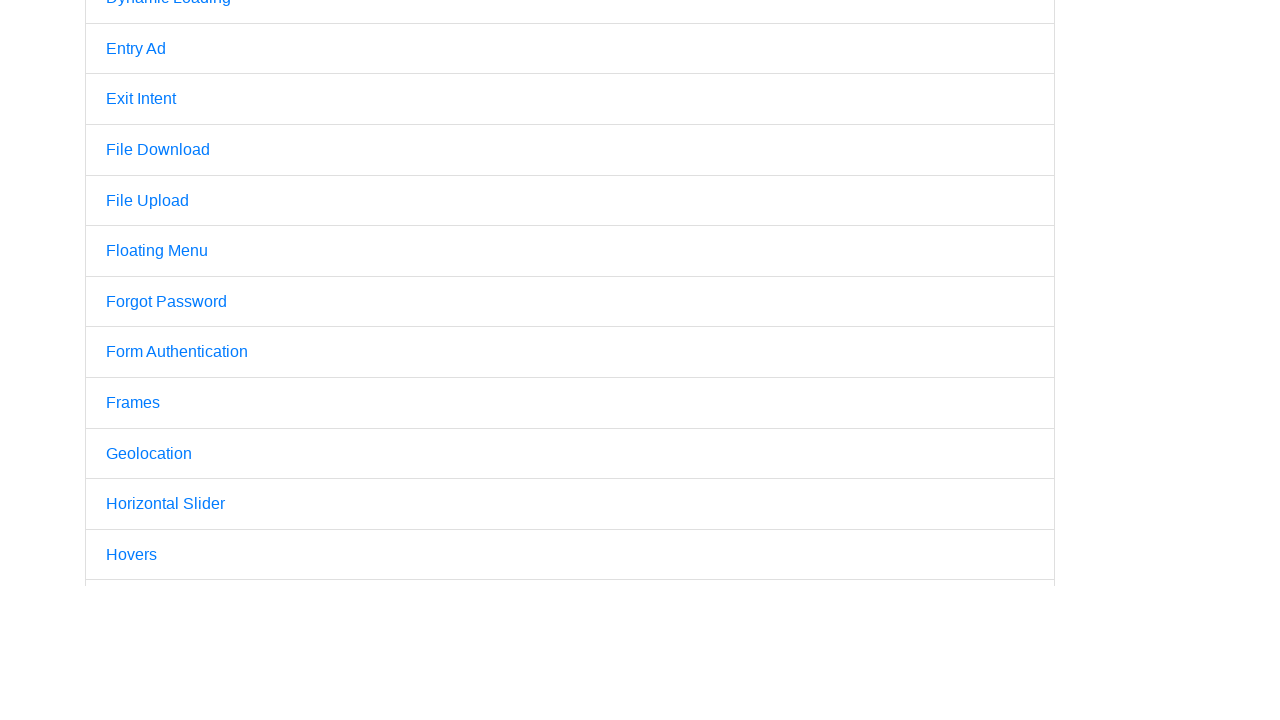

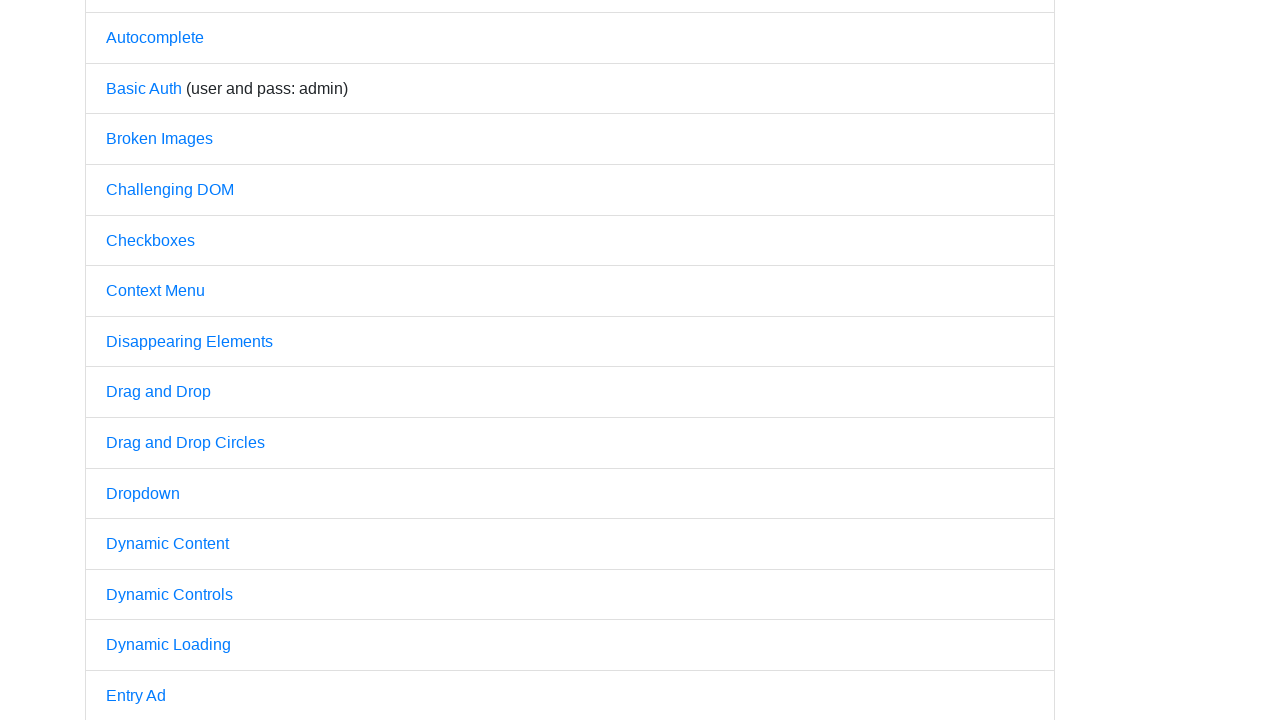